Tests the search functionality on python.org by entering "pycon" in the search field and verifying results are displayed

Starting URL: http://www.python.org

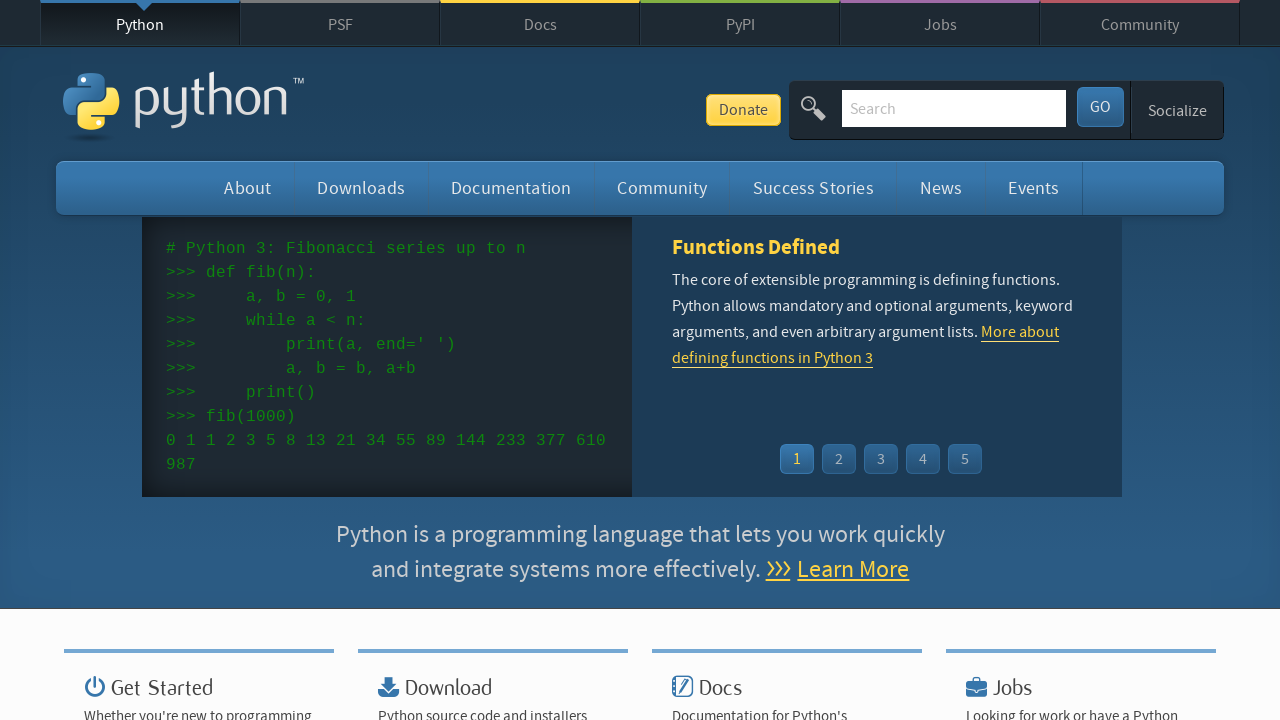

Located and cleared the search field on python.org on input[name='q']
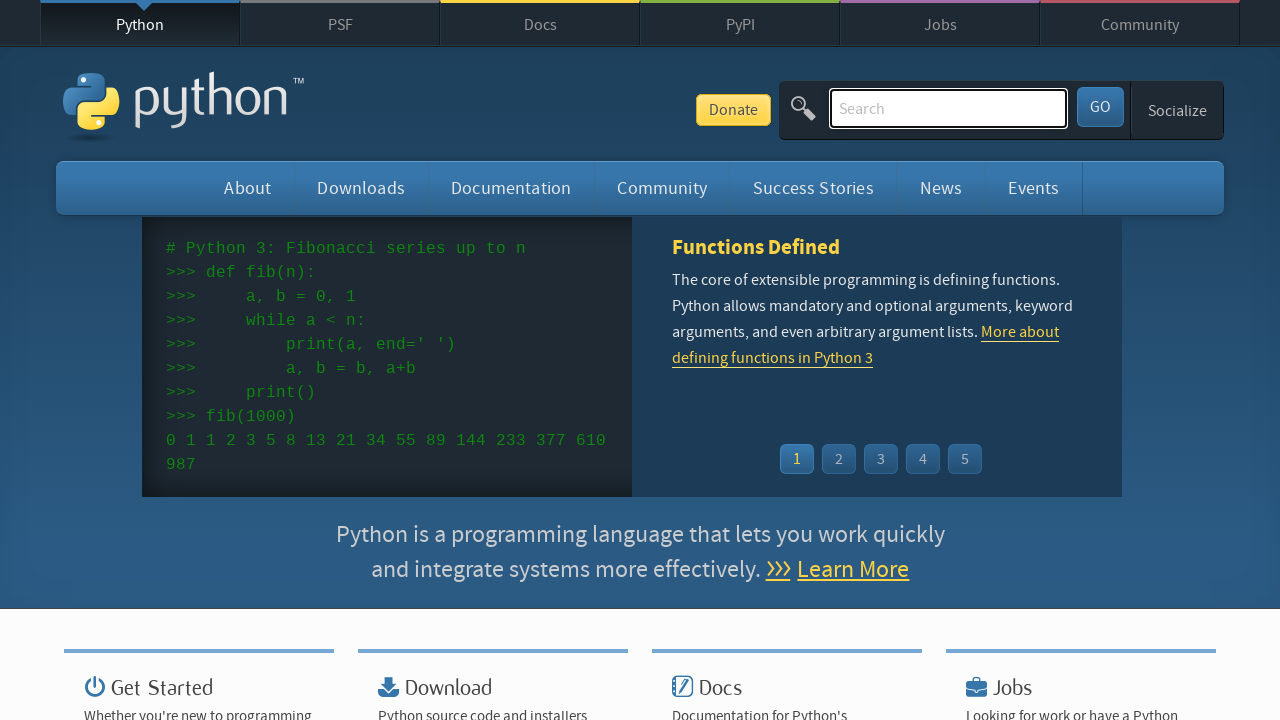

Filled search field with 'pycon' on input[name='q']
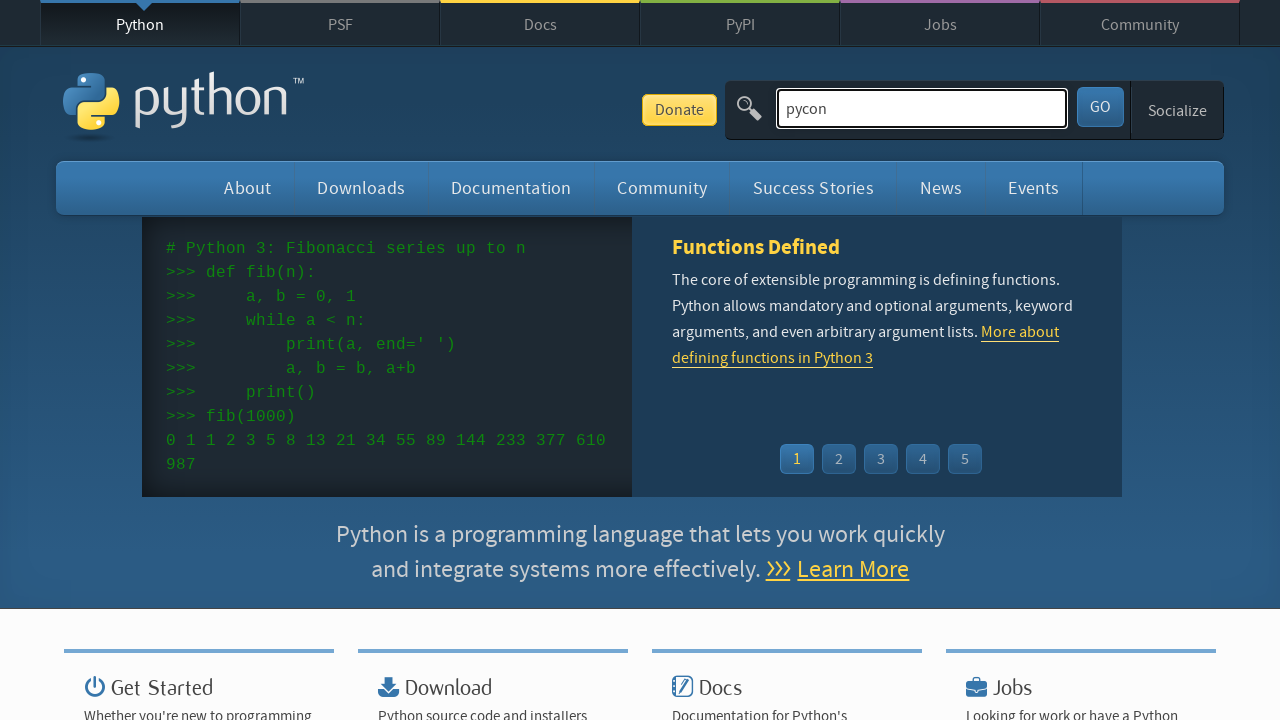

Pressed Enter to submit search query on input[name='q']
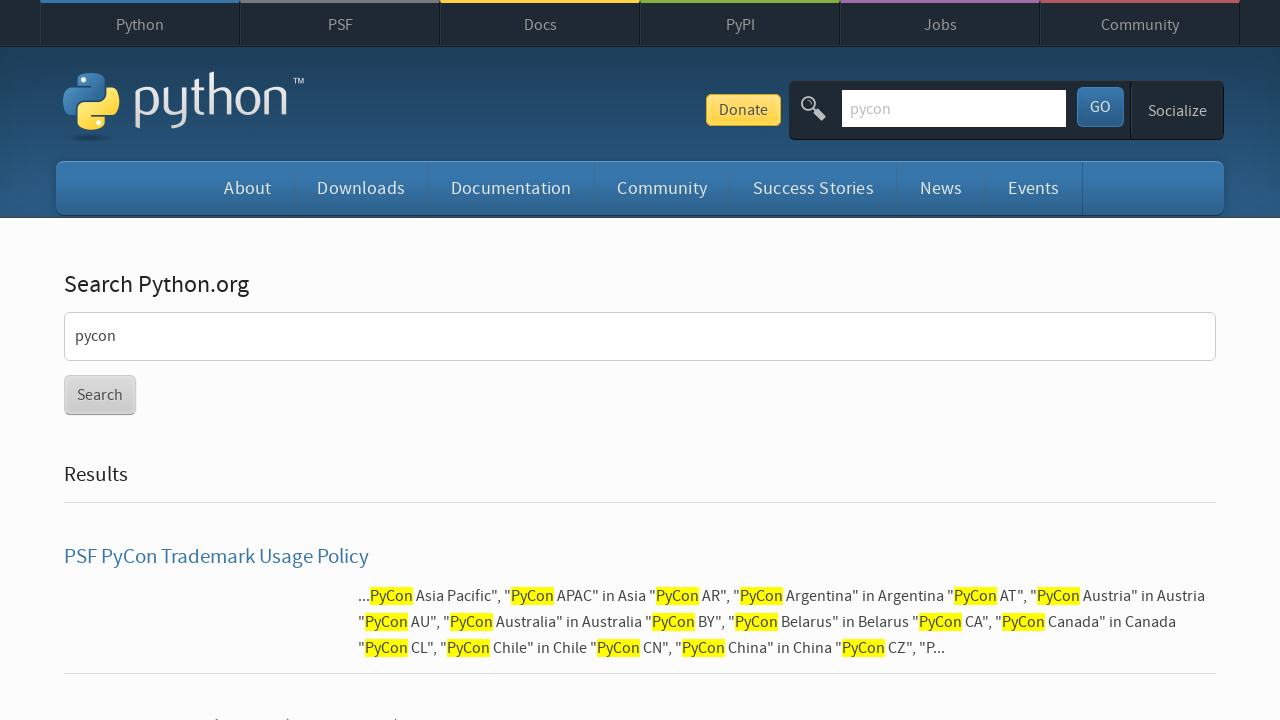

Search results page loaded successfully
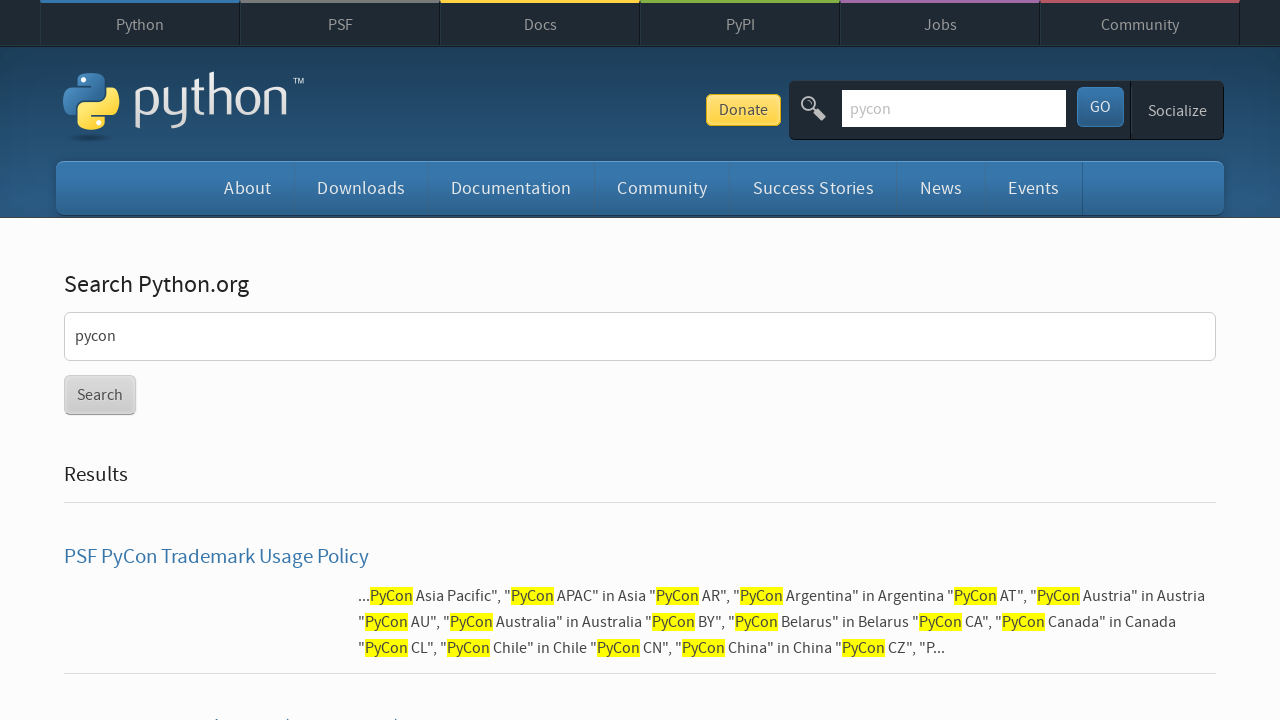

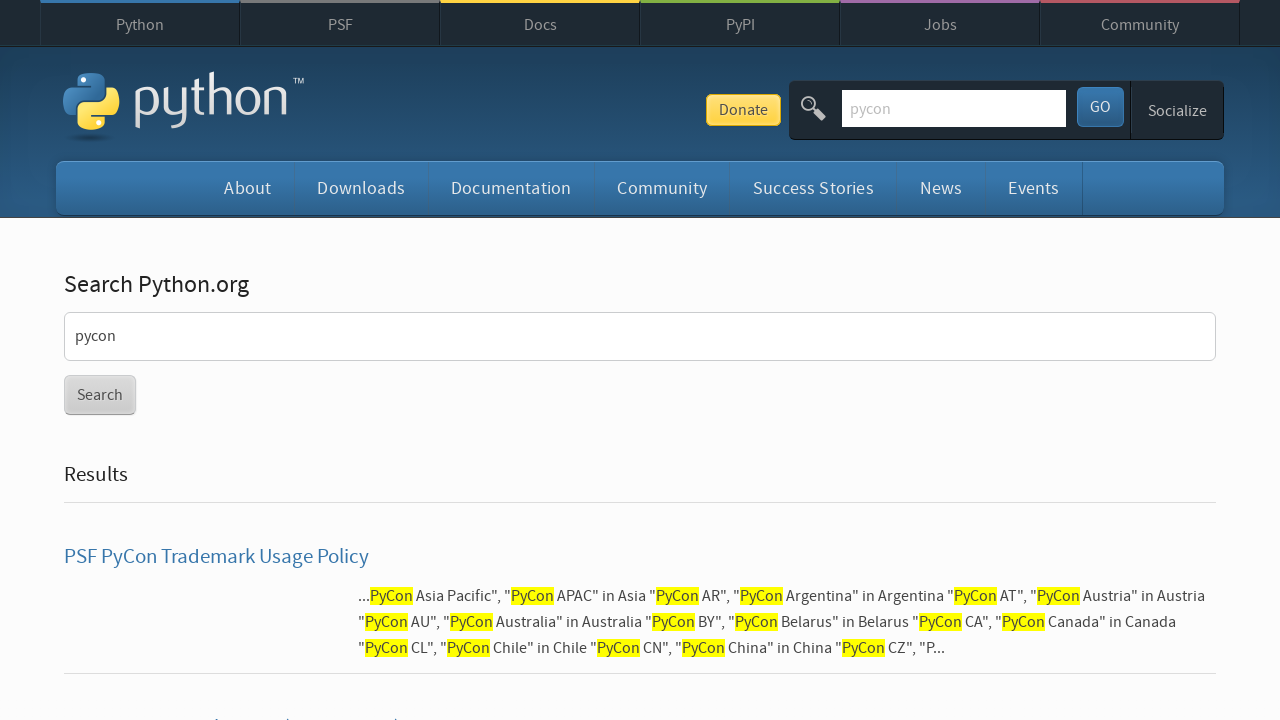